Tests file upload functionality by navigating to the file upload page, uploading a file, and verifying the upload was successful.

Starting URL: https://the-internet.herokuapp.com/

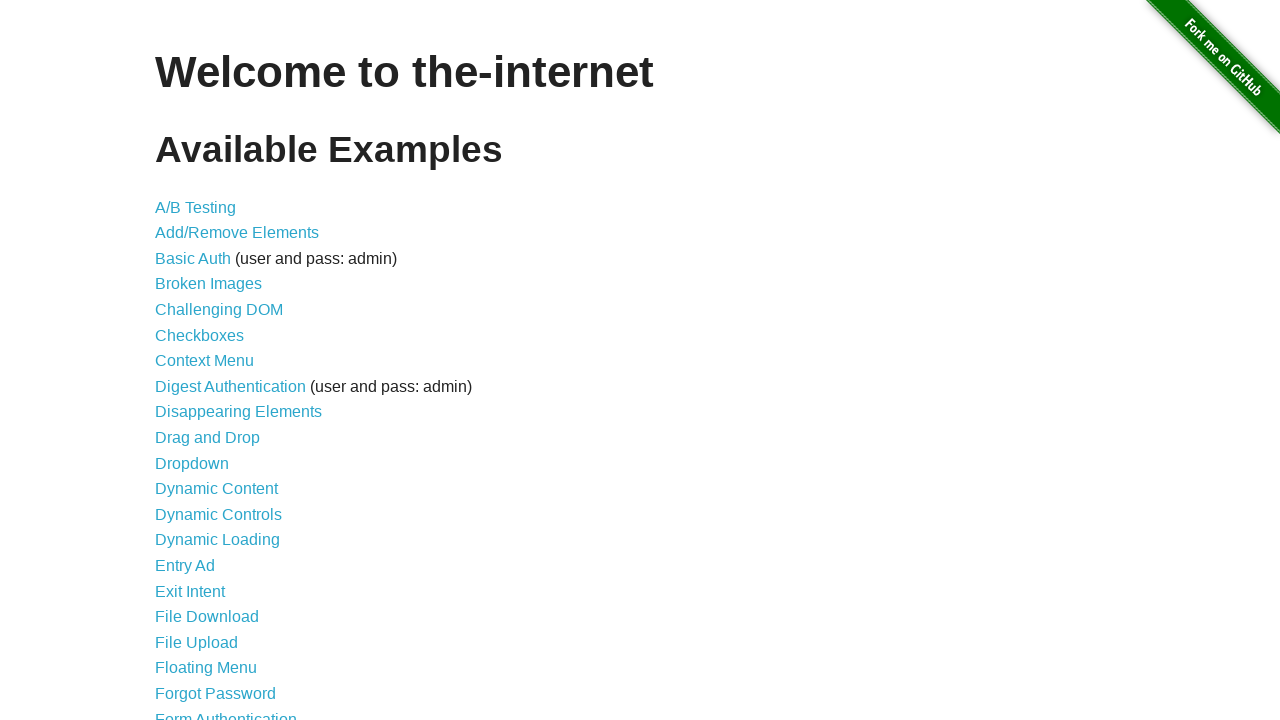

Clicked on File Upload link from homepage at (196, 642) on a[href='/upload']
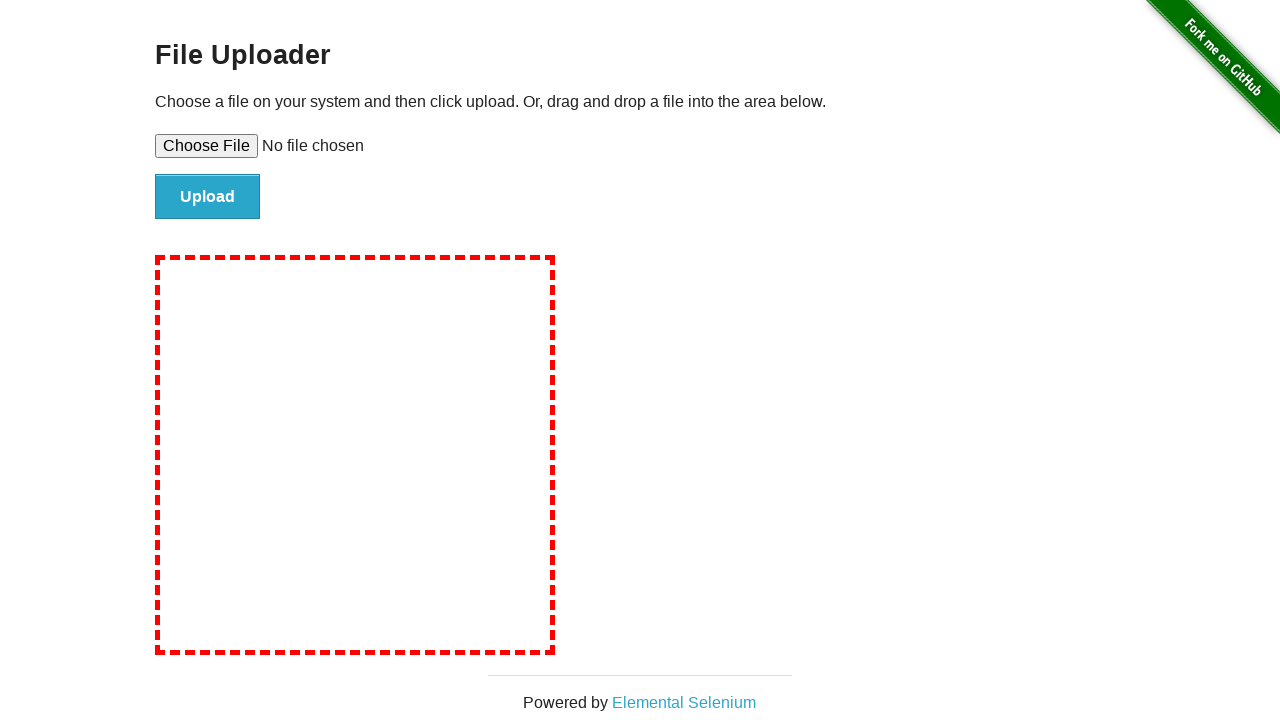

File Upload page loaded and h3 element visible
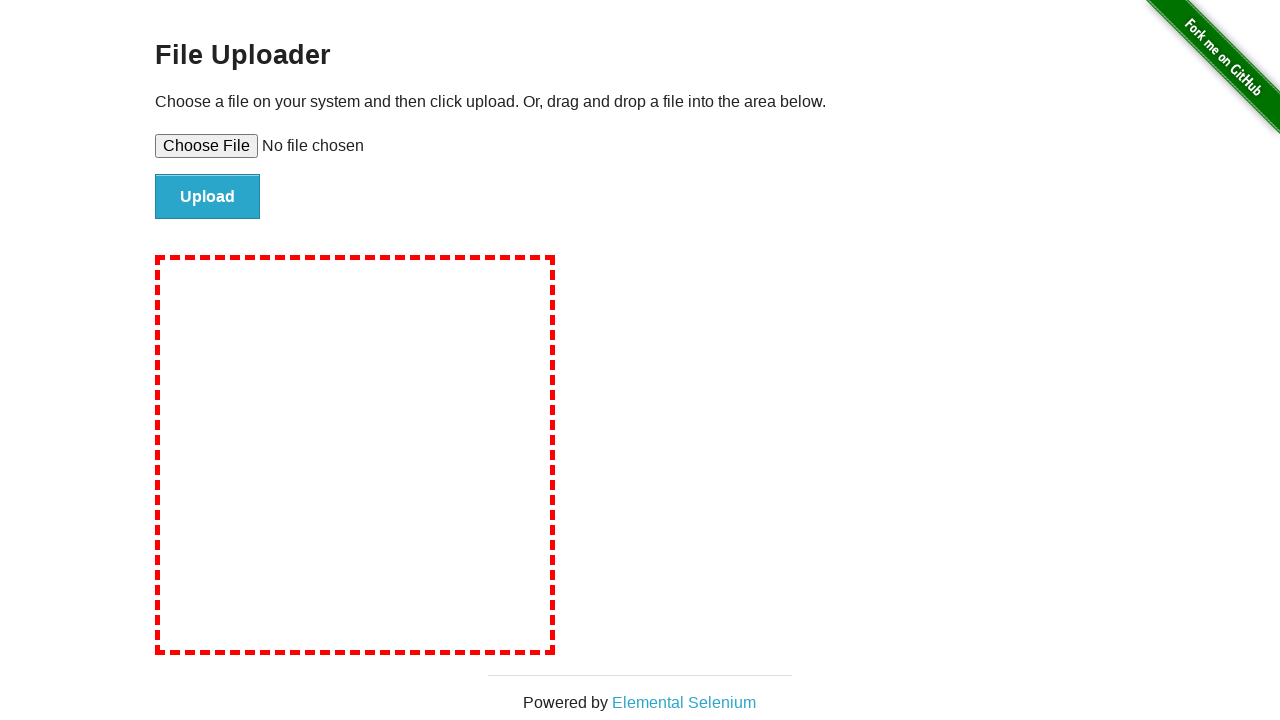

Verified page title is 'File Uploader'
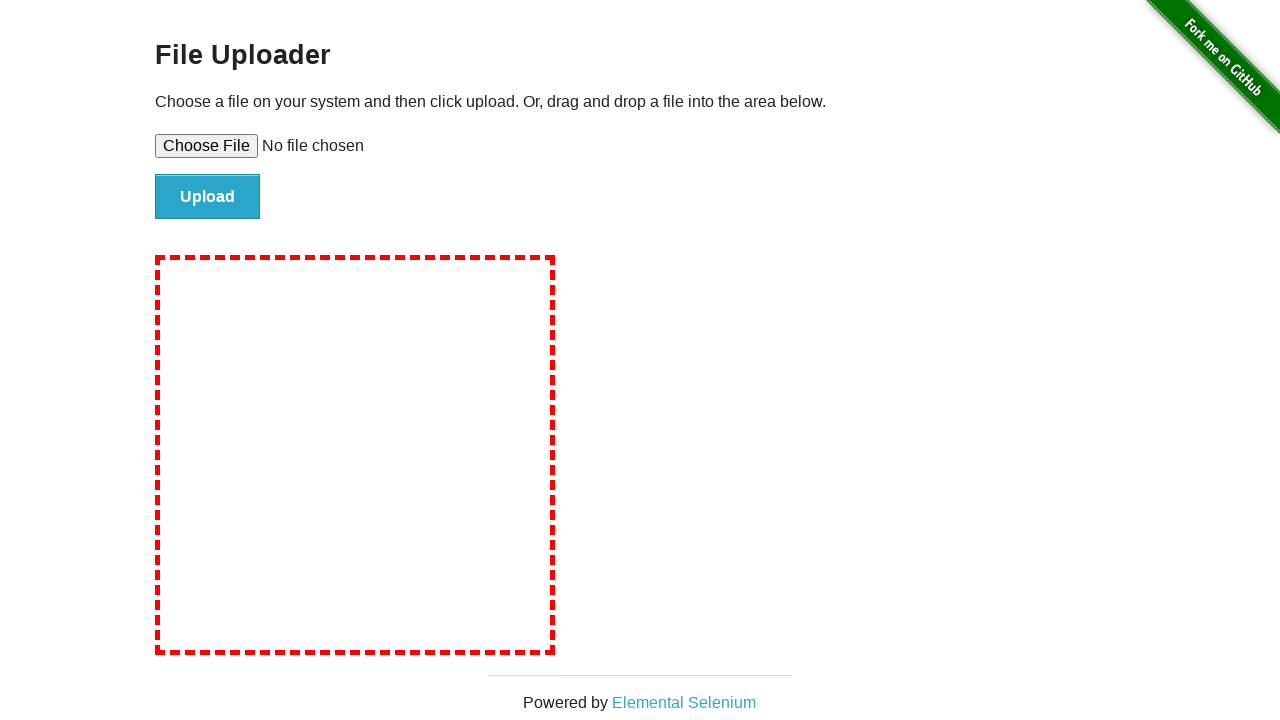

Set file input with temporary test file
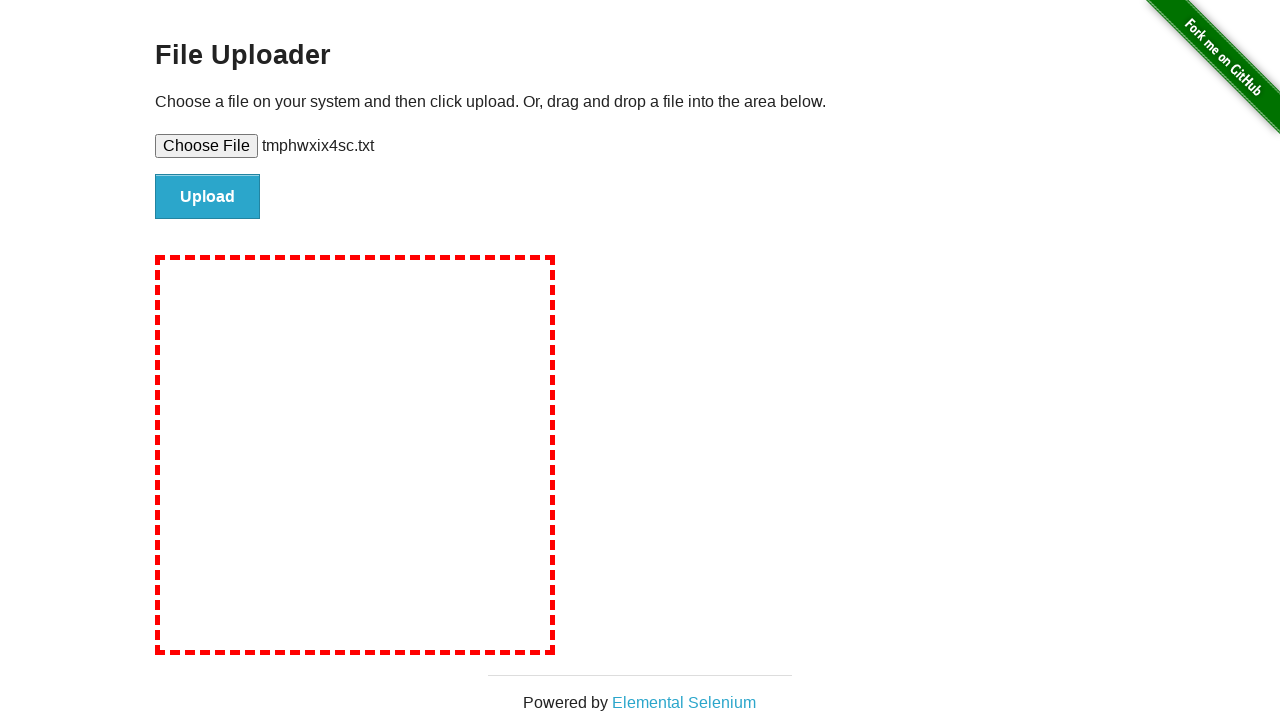

Clicked upload button to submit file at (208, 197) on #file-submit
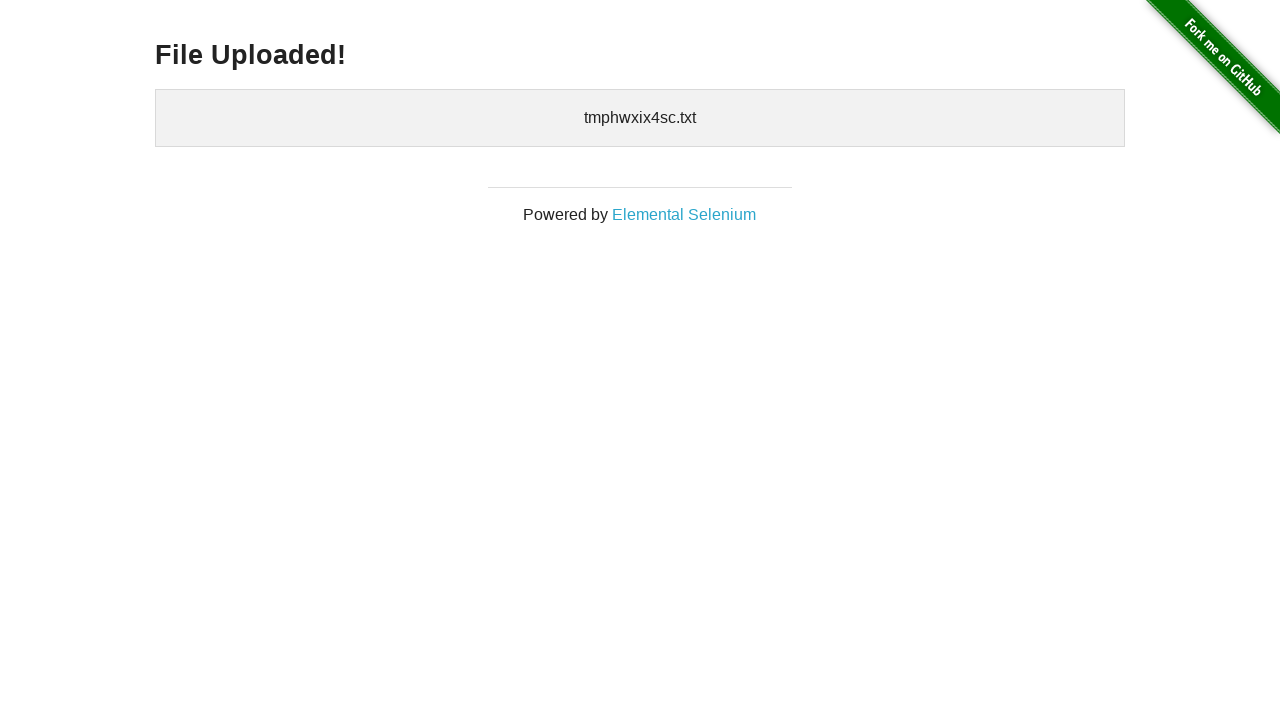

Upload success page loaded with h3 element visible
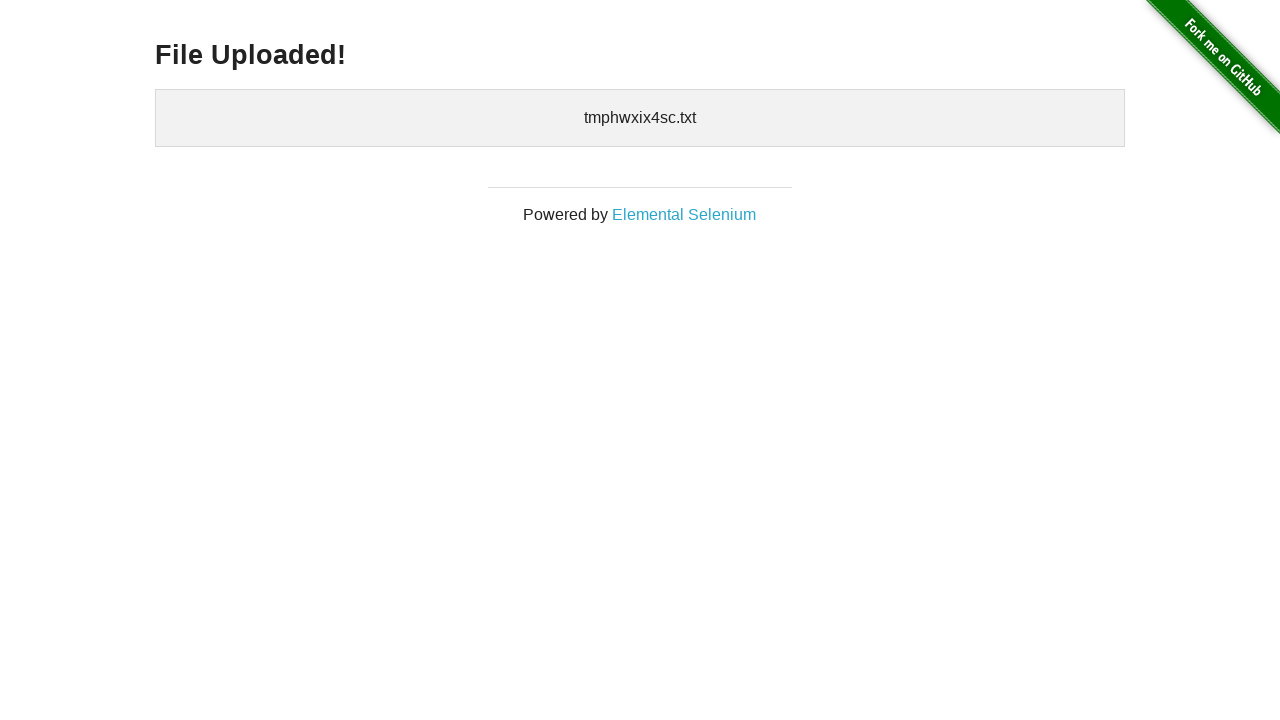

Verified upload success message displays 'File Uploaded!'
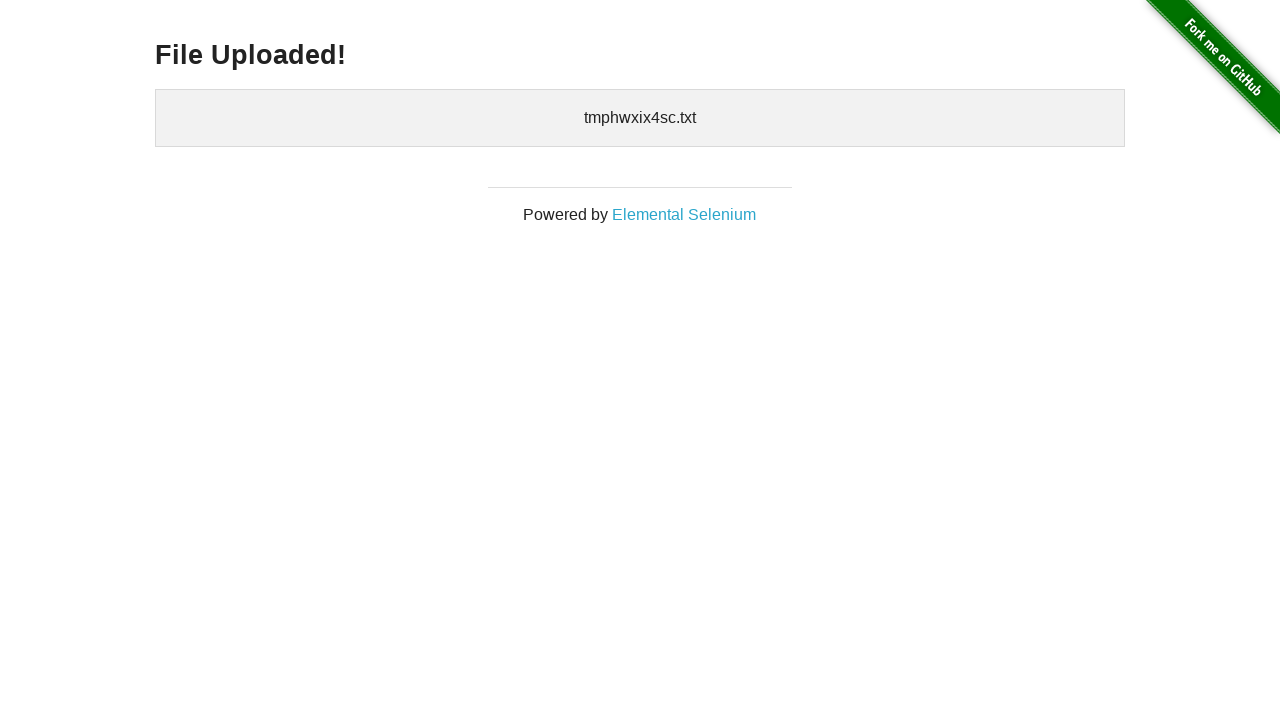

Retrieved uploaded filename from page
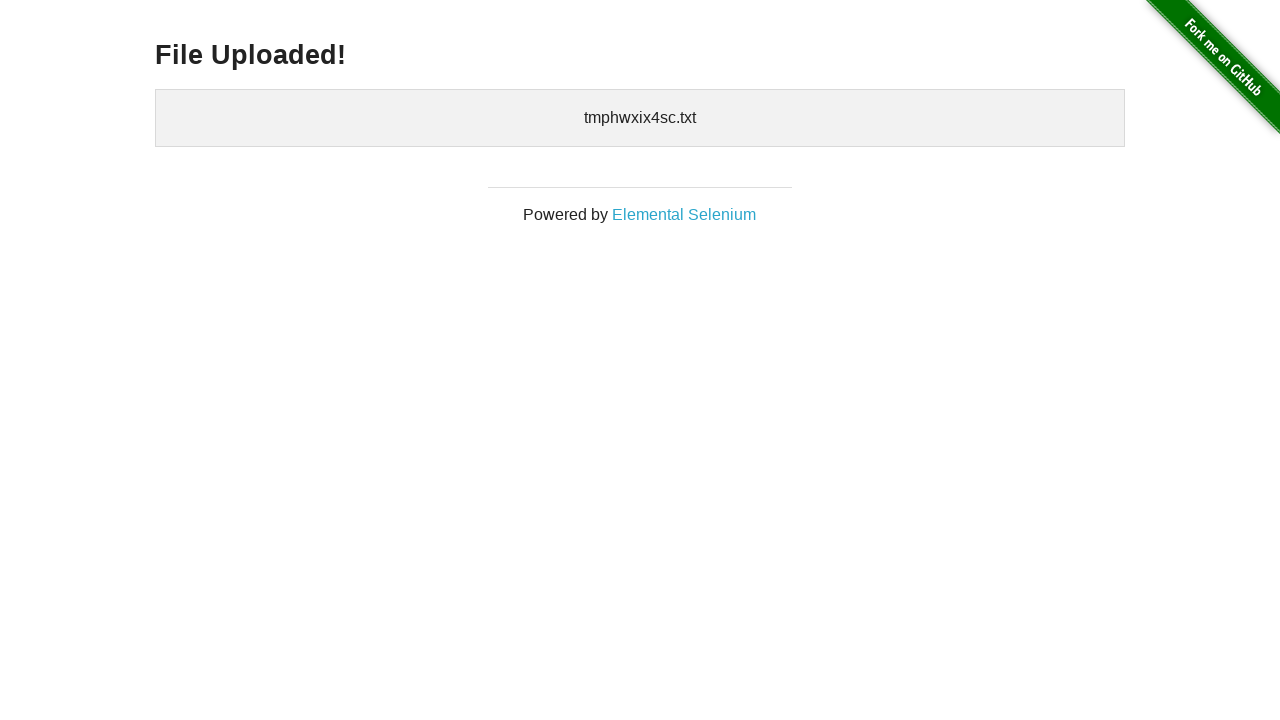

Verified uploaded filename is displayed and not empty
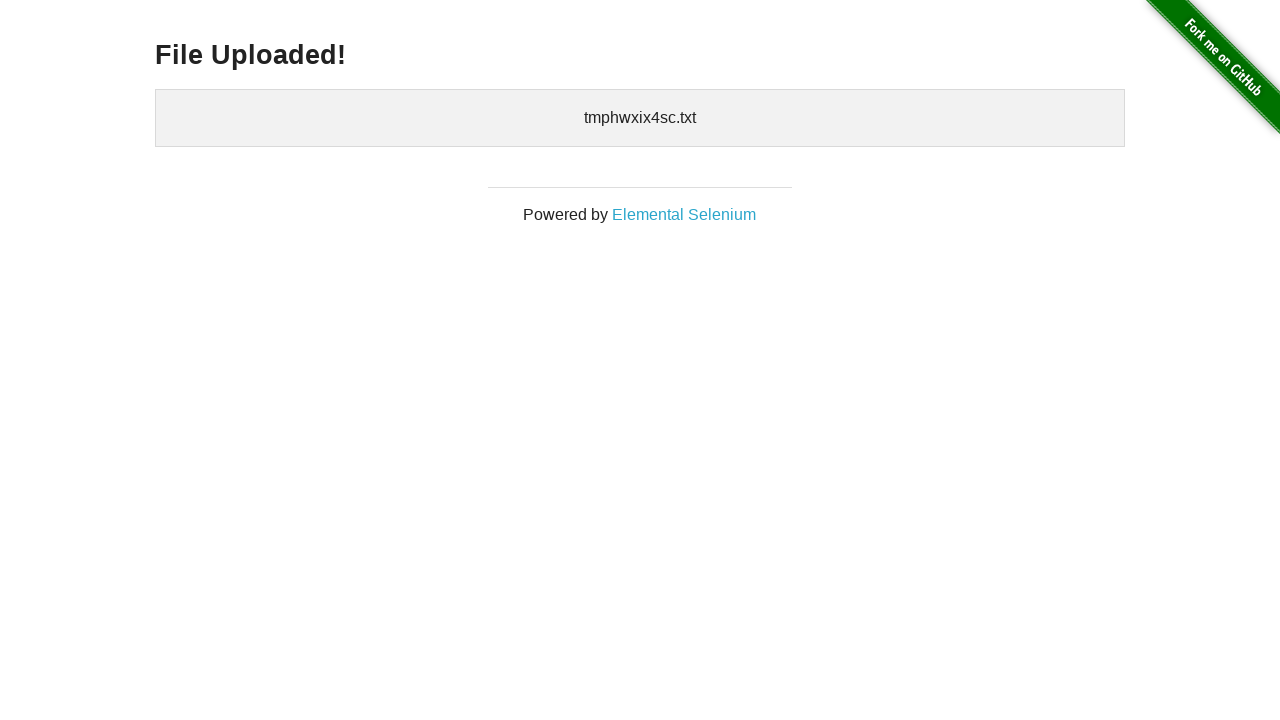

Cleaned up temporary test file
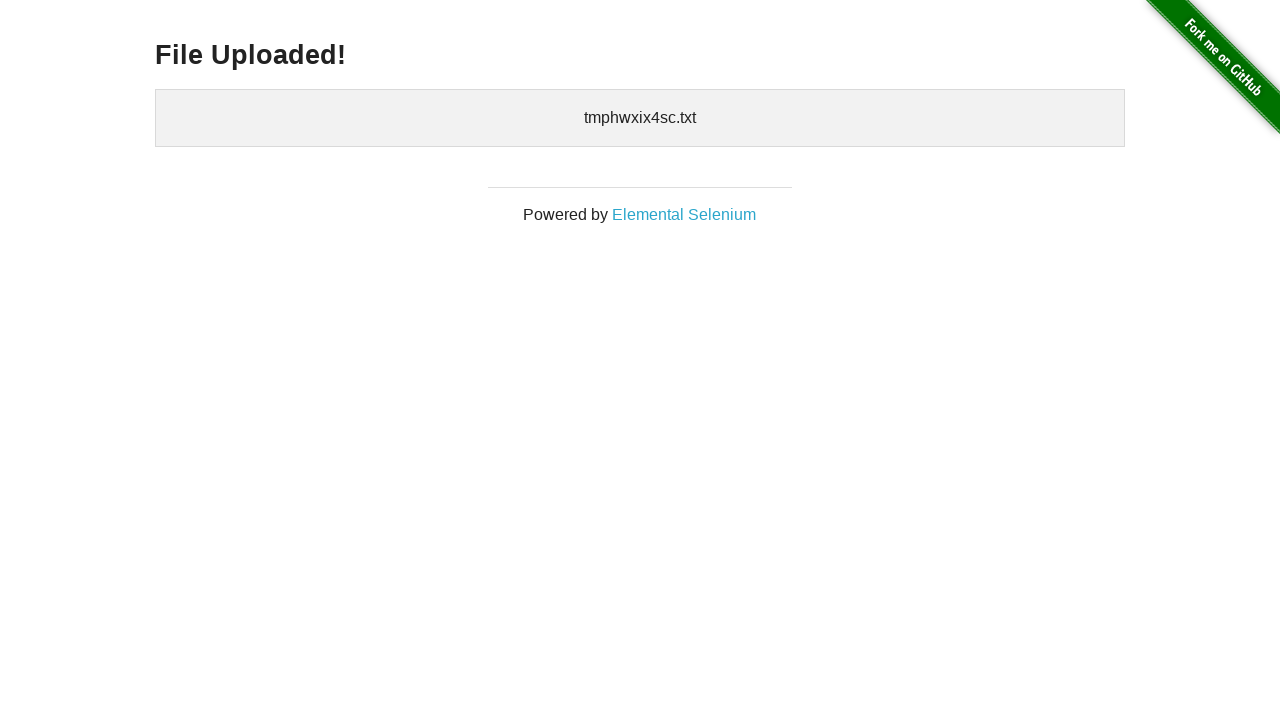

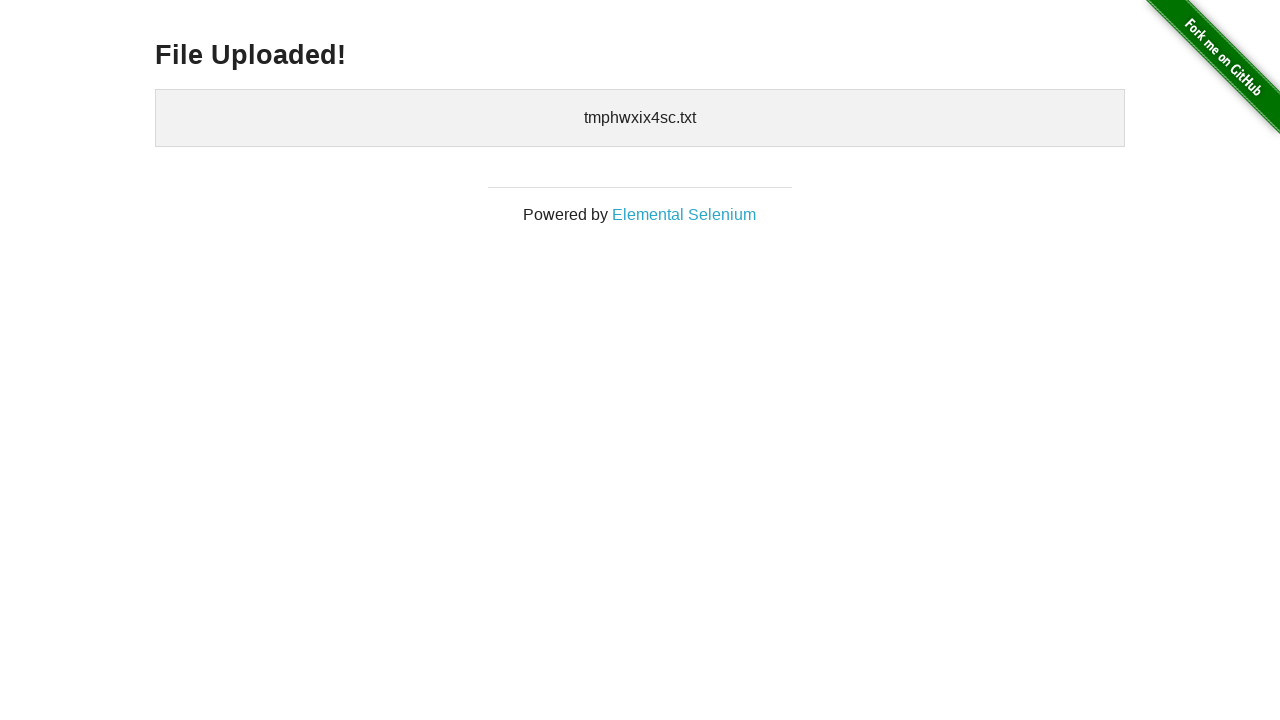